Tests a math exercise form by reading a value from the page, calculating log(abs(12*sin(x))), filling in the answer, checking a checkbox, selecting a radio button, and submitting the form.

Starting URL: http://suninjuly.github.io/math.html

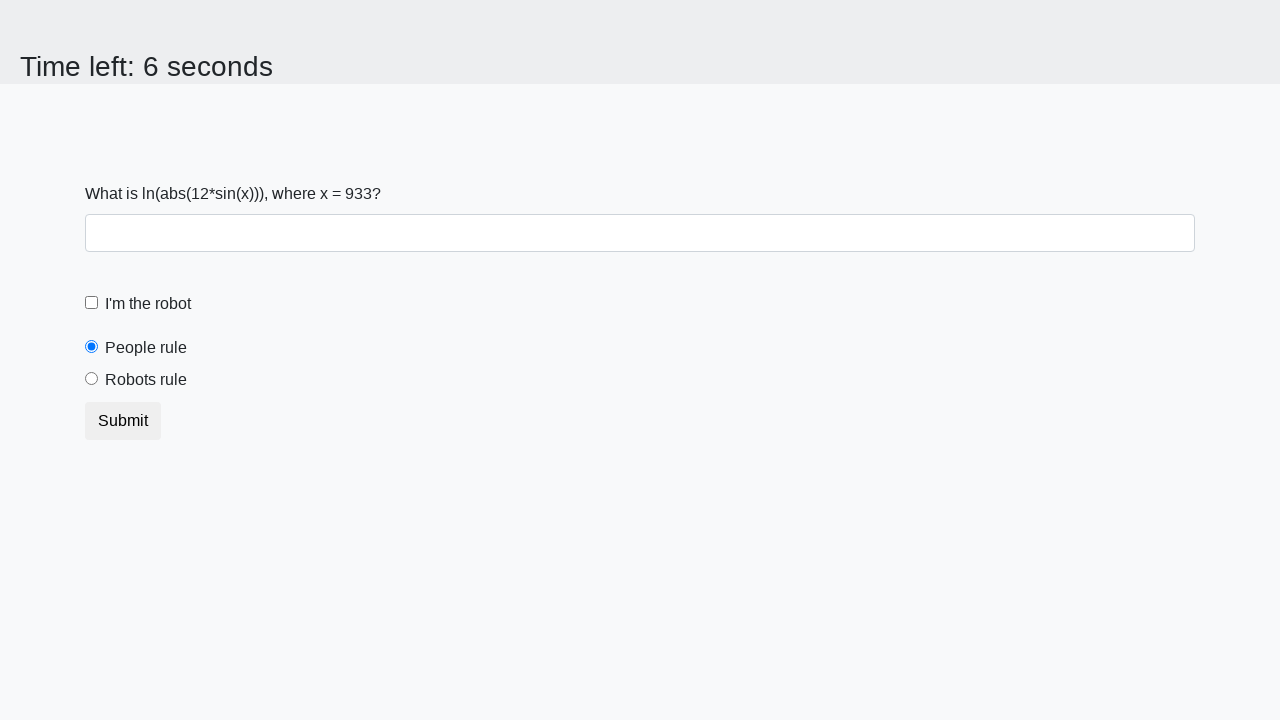

Located and read the x value from #input_value element
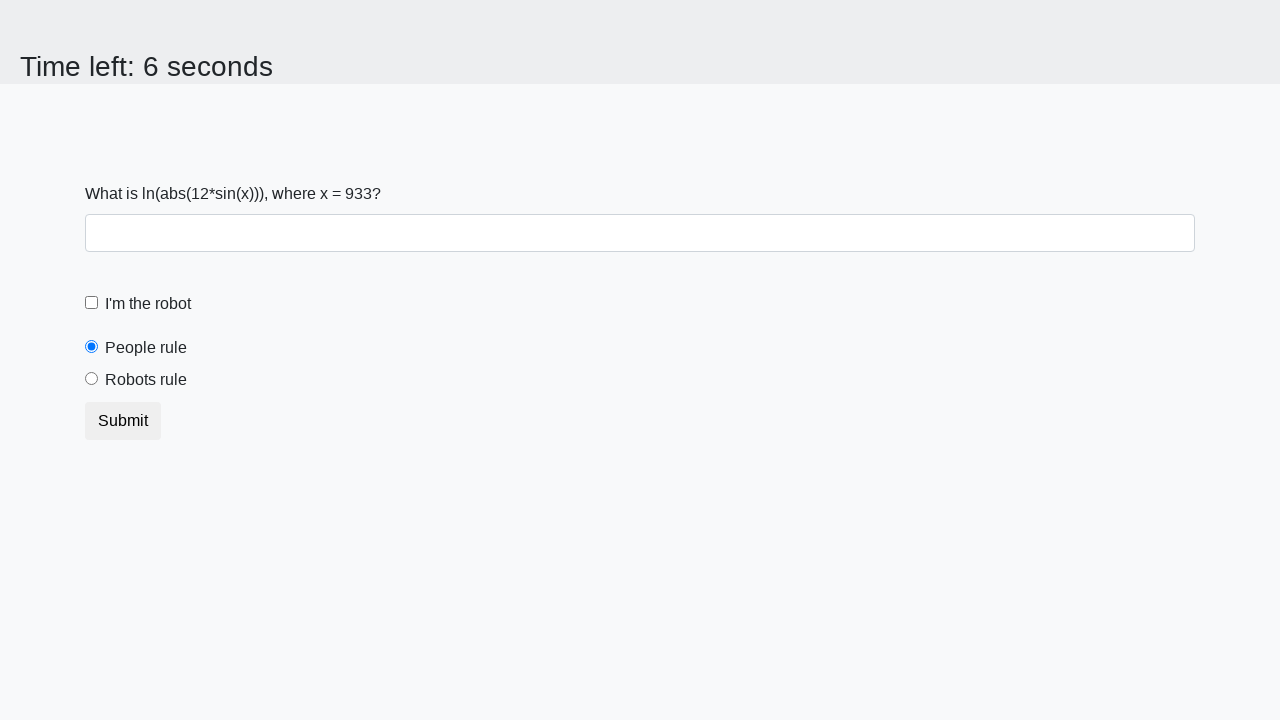

Calculated answer using log(abs(12*sin(933))) = -0.4526834902230354
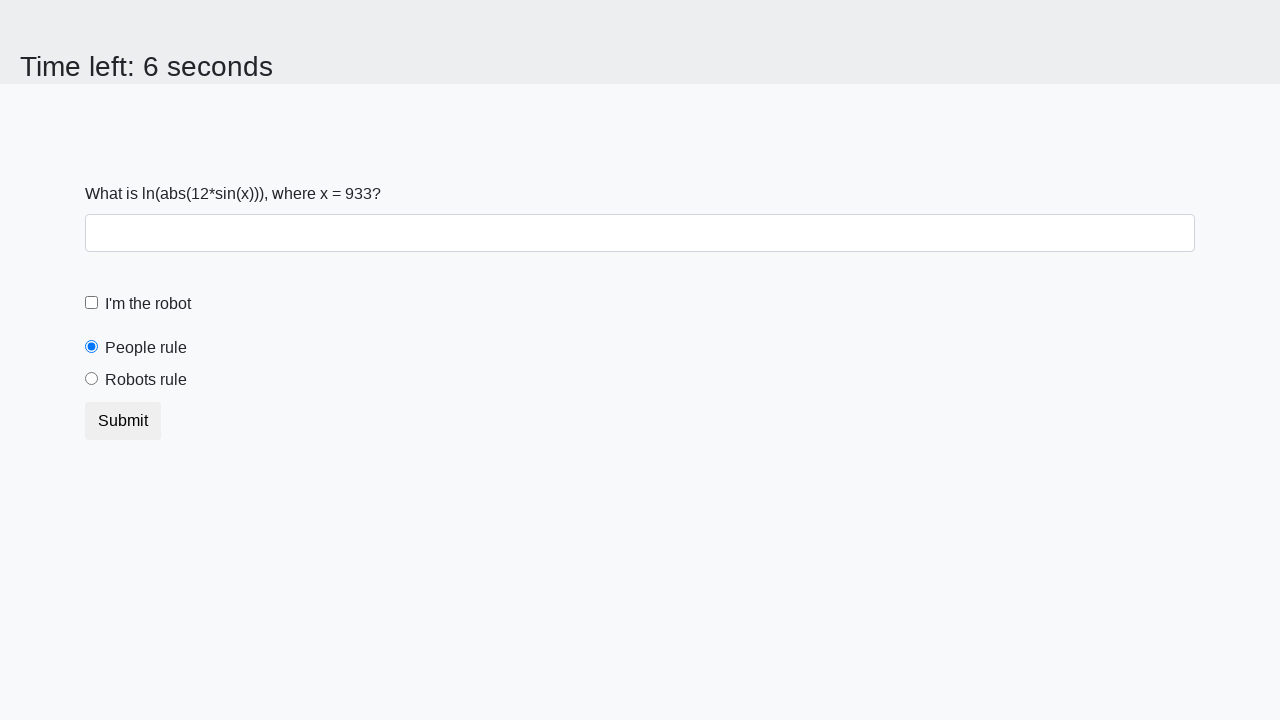

Filled answer field with calculated value: -0.4526834902230354 on #answer
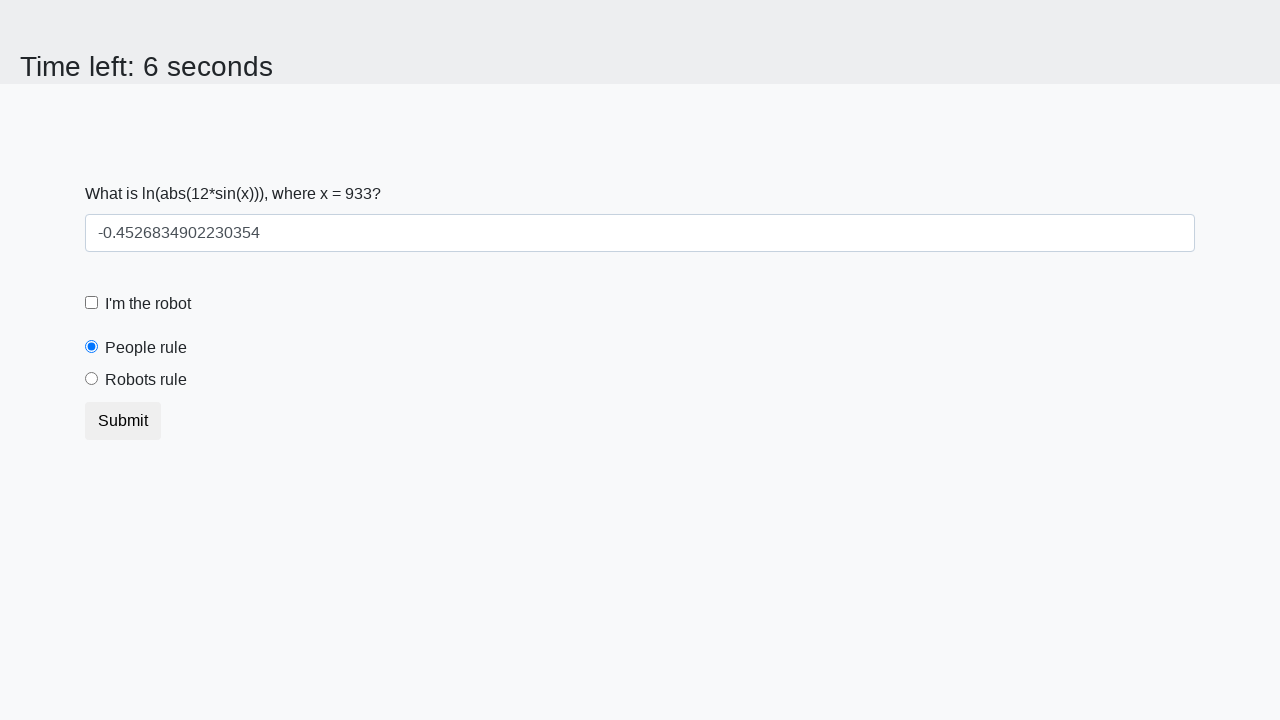

Checked the robot checkbox at (92, 303) on #robotCheckbox
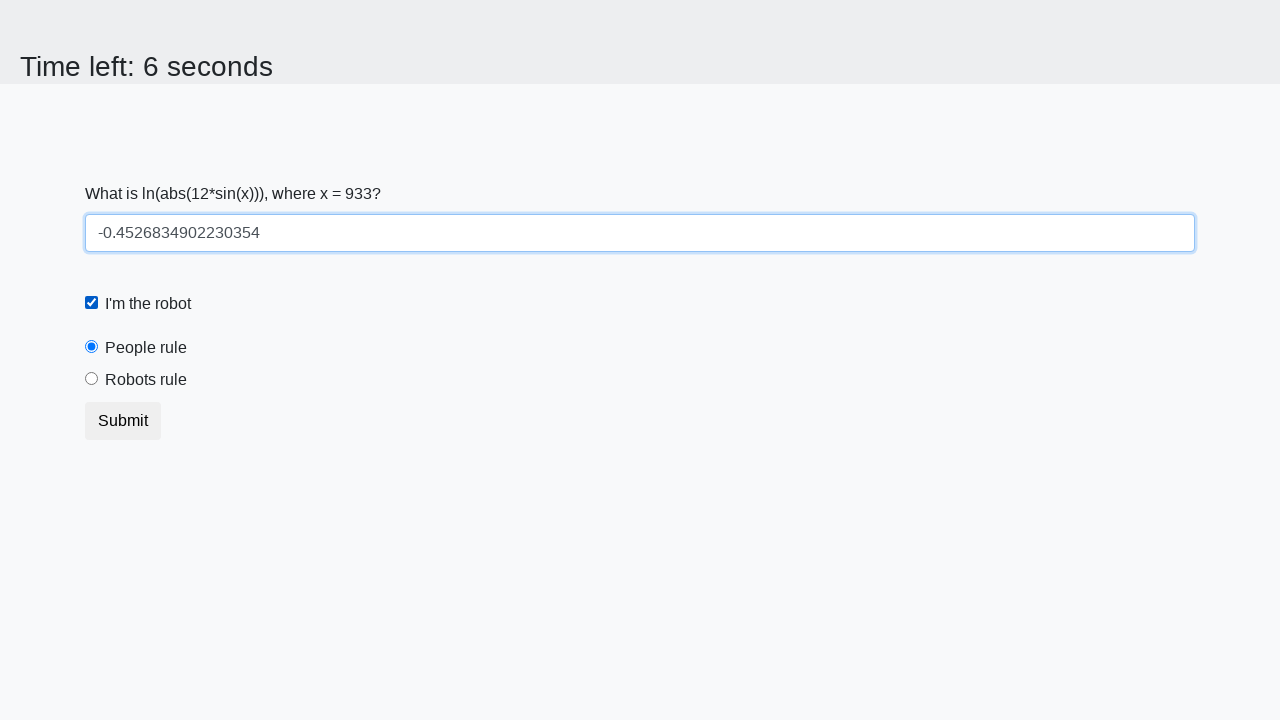

Selected the robots rule radio button at (92, 379) on #robotsRule
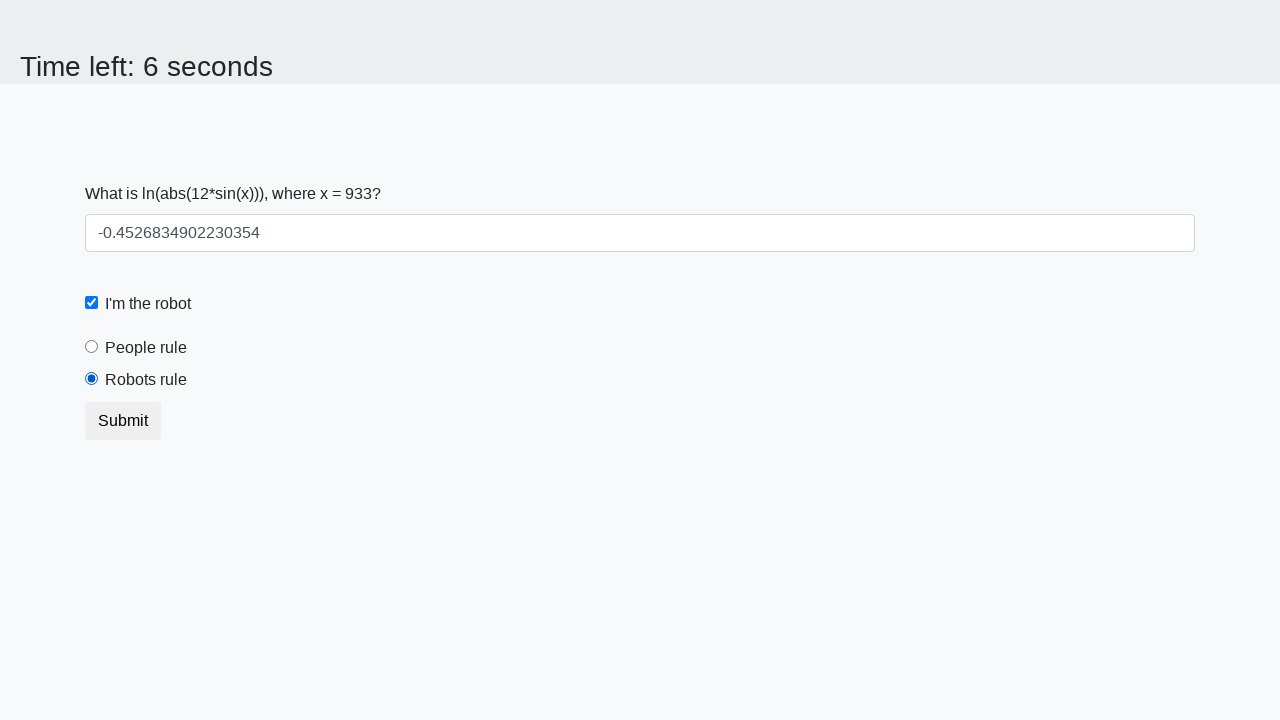

Clicked the submit button at (123, 421) on button.btn
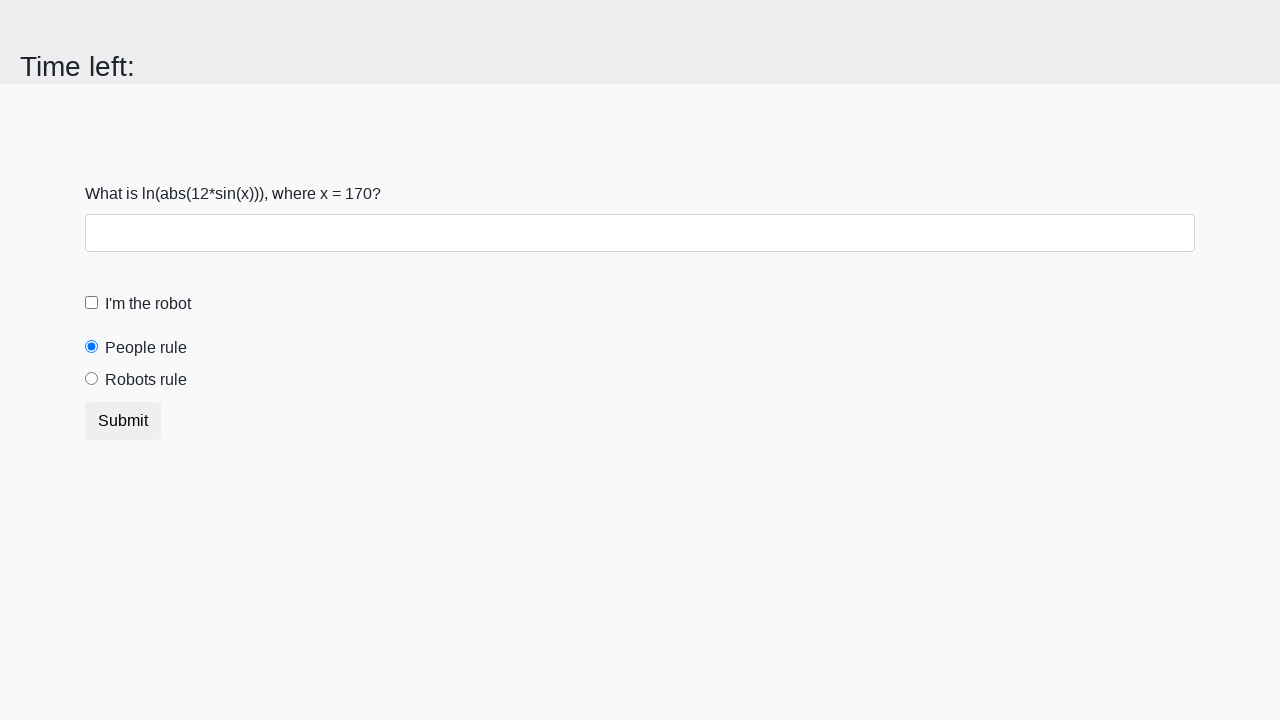

Waited 2 seconds for form submission to process
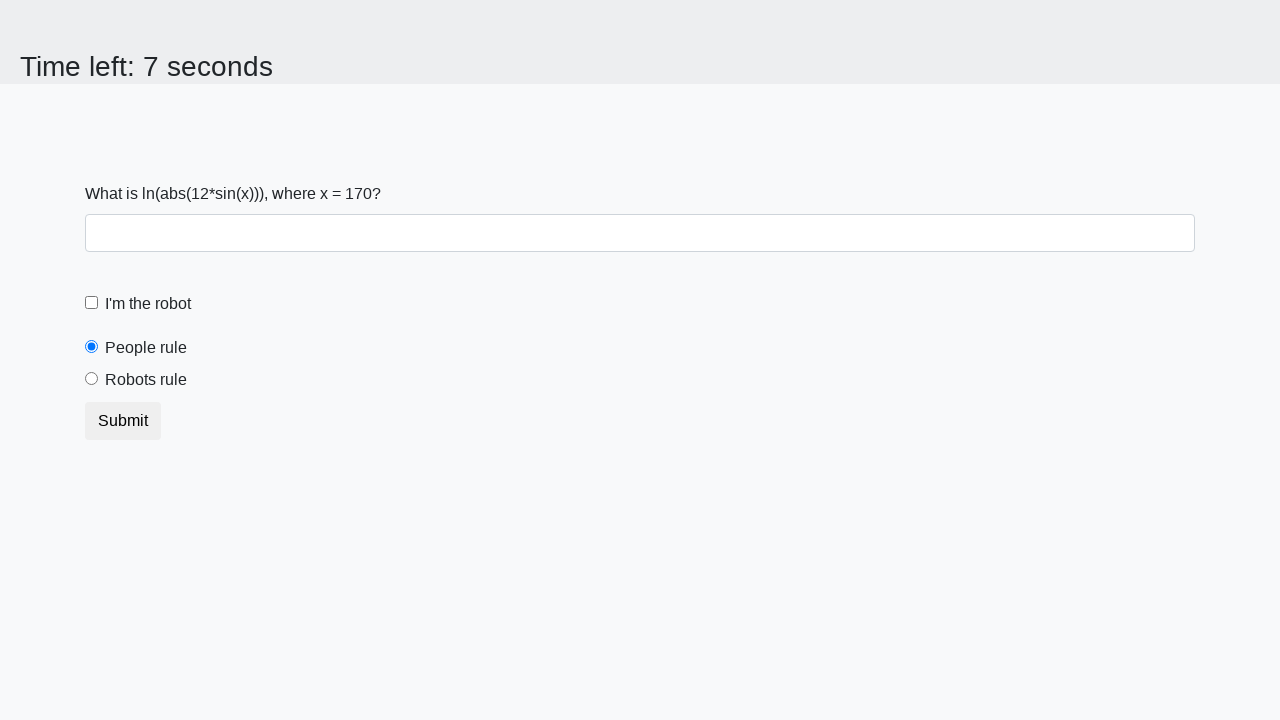

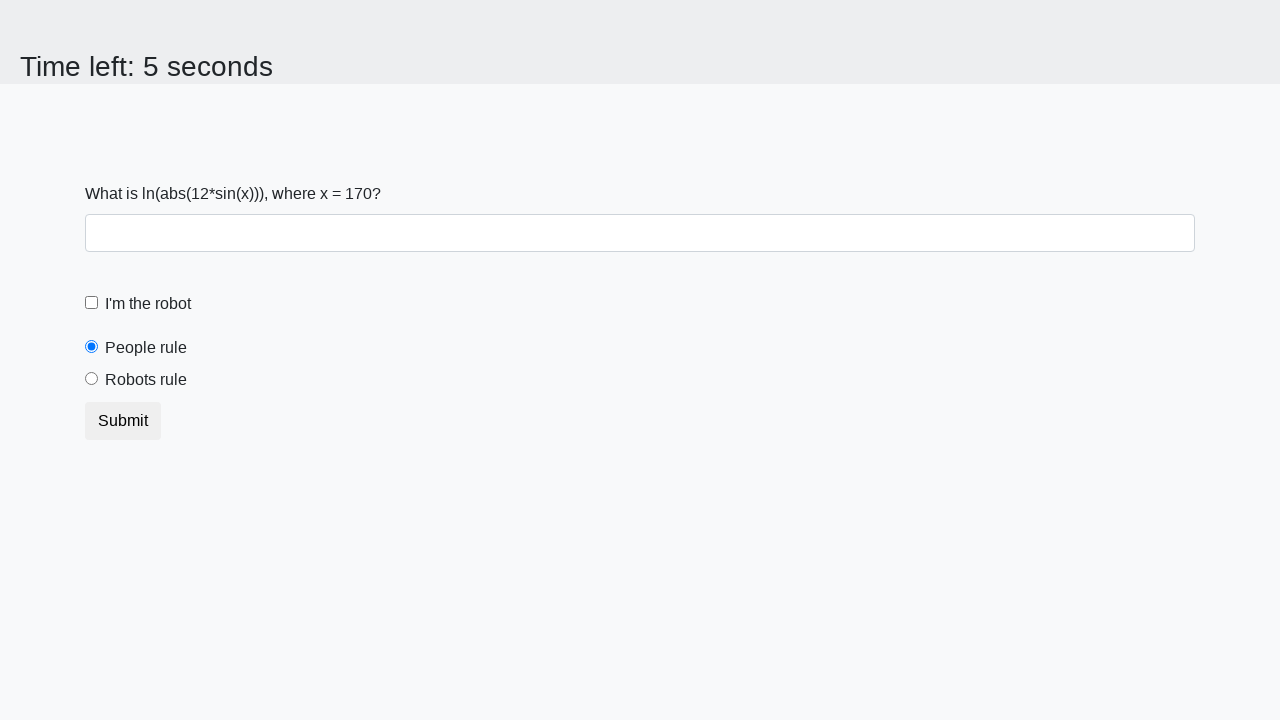